Tests iframe functionality by switching to an iframe to extract a code, then entering that code in a form field outside the iframe.

Starting URL: https://savkk.github.io/selenium-practice/

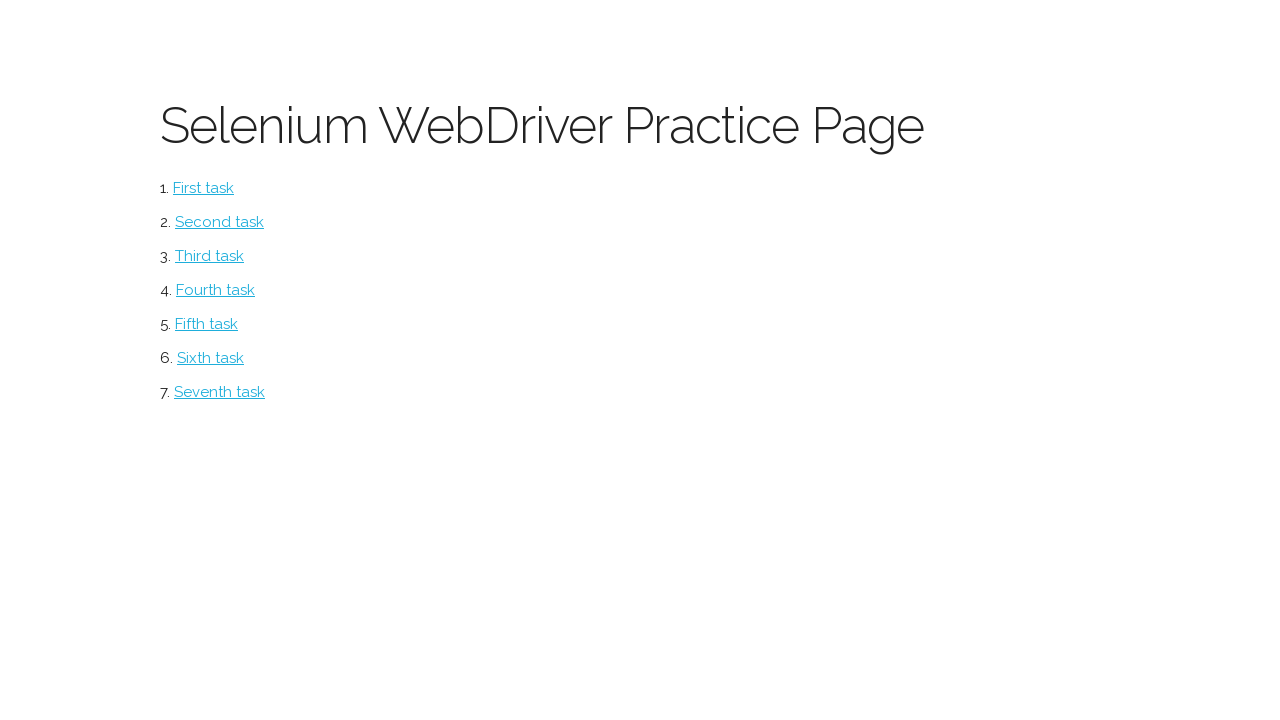

Clicked on iframe section at (206, 324) on #iframe
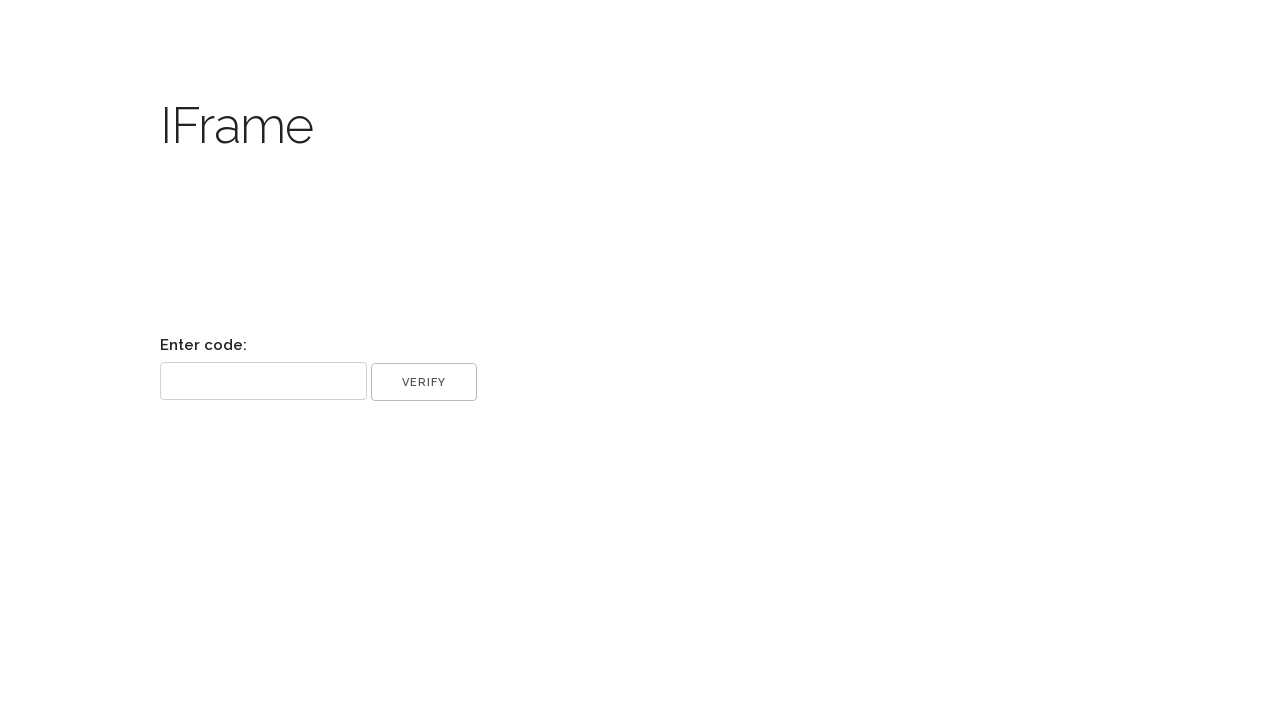

Located the iframe element with id 'code-frame'
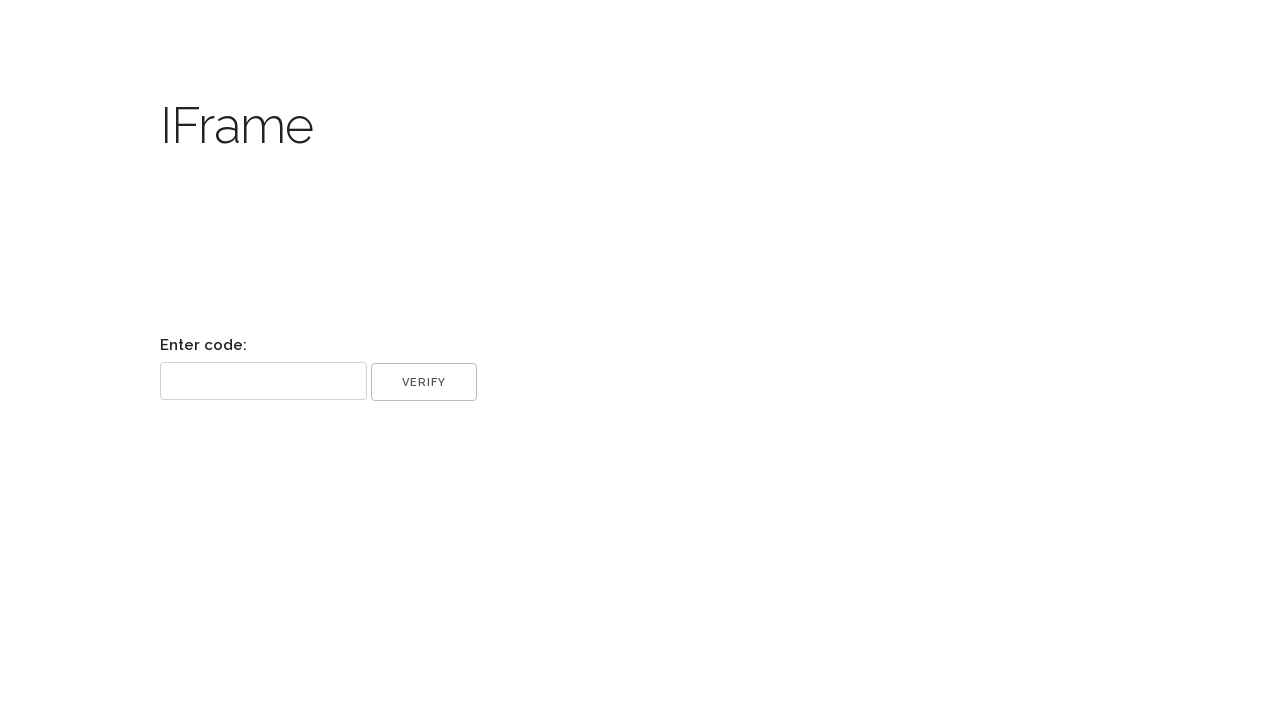

Extracted text content from code element inside iframe
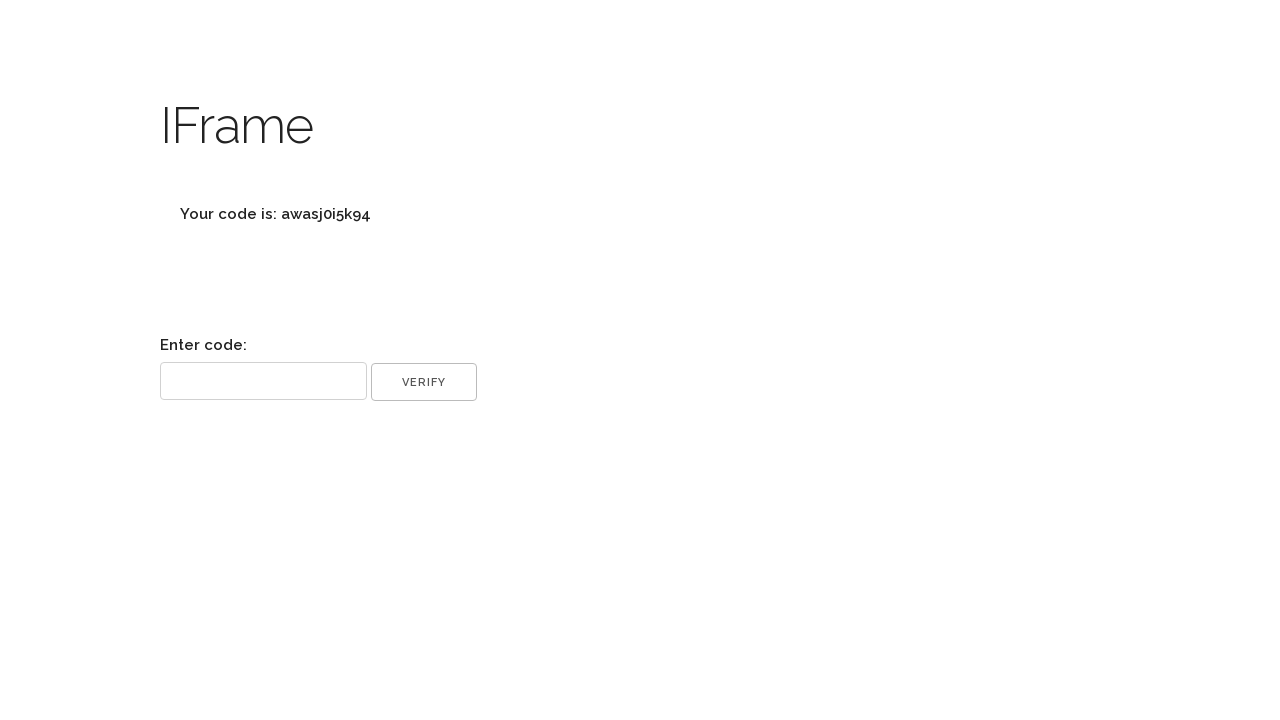

Parsed iframe code by removing 'Your code is: ' prefix
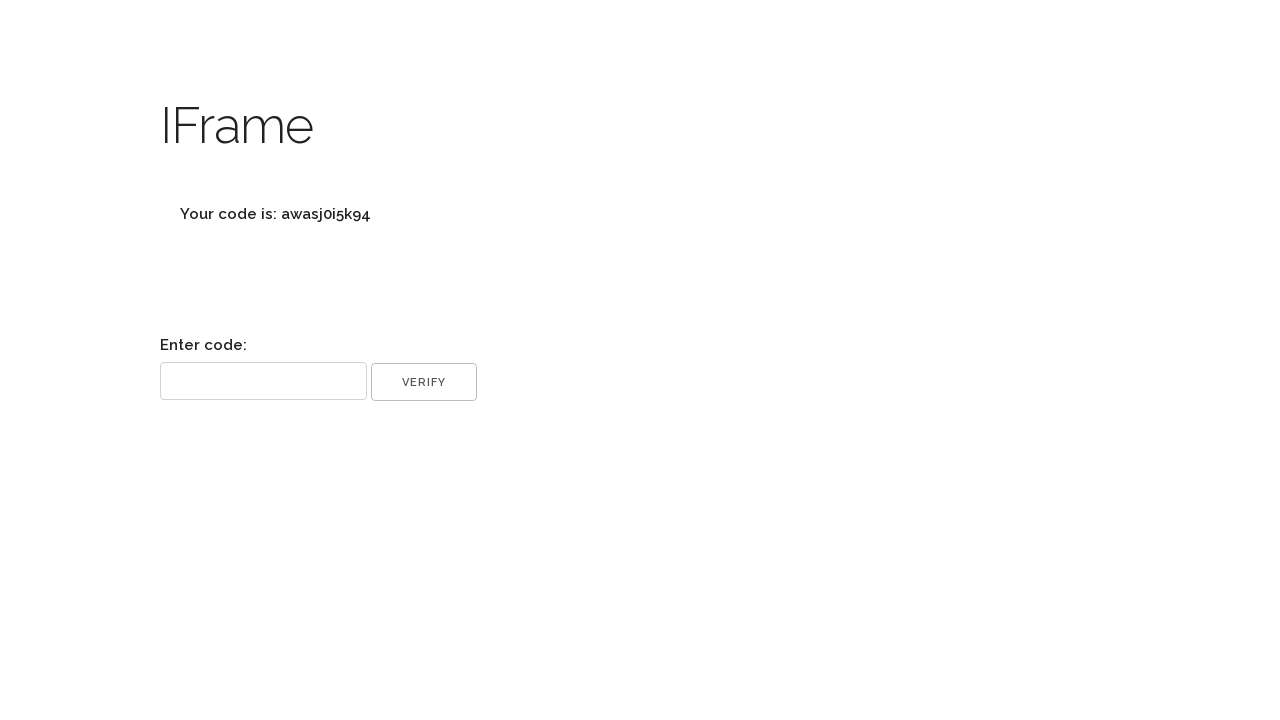

Filled code input field with extracted code: awasj0i5k94 on //input[@name='code']
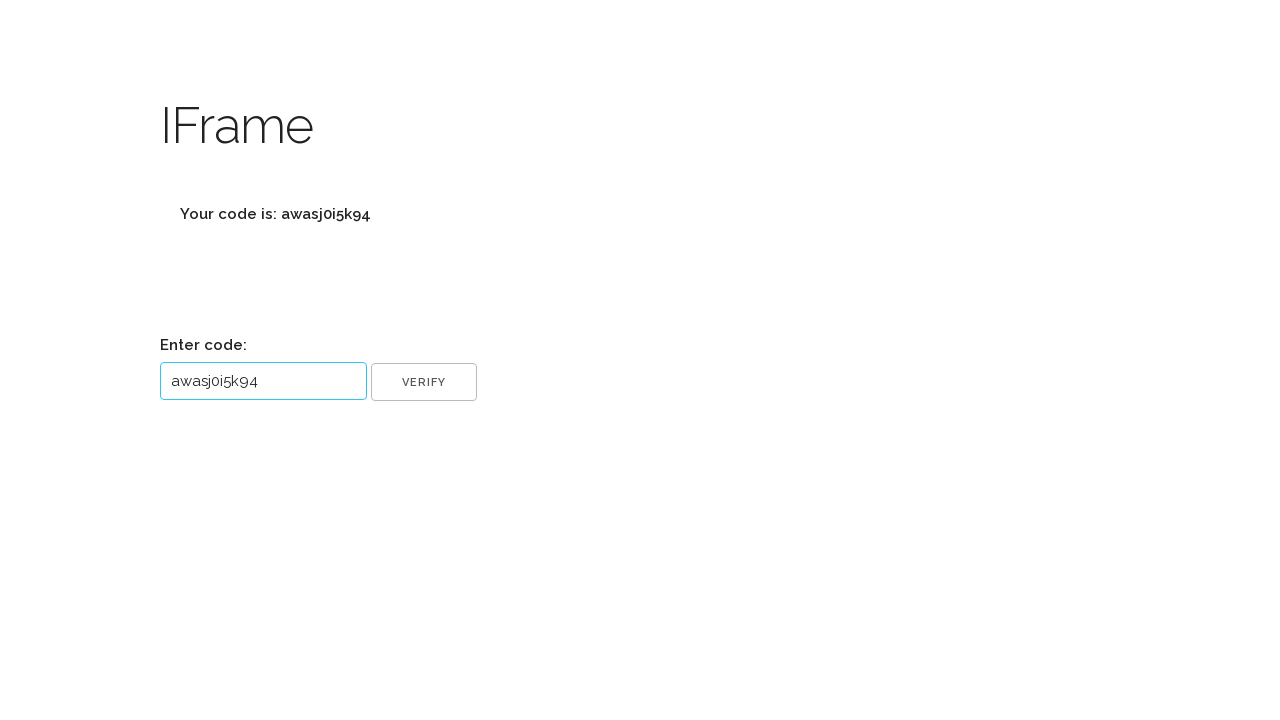

Clicked OK button to submit the code at (424, 382) on xpath=//input[@name='ok']
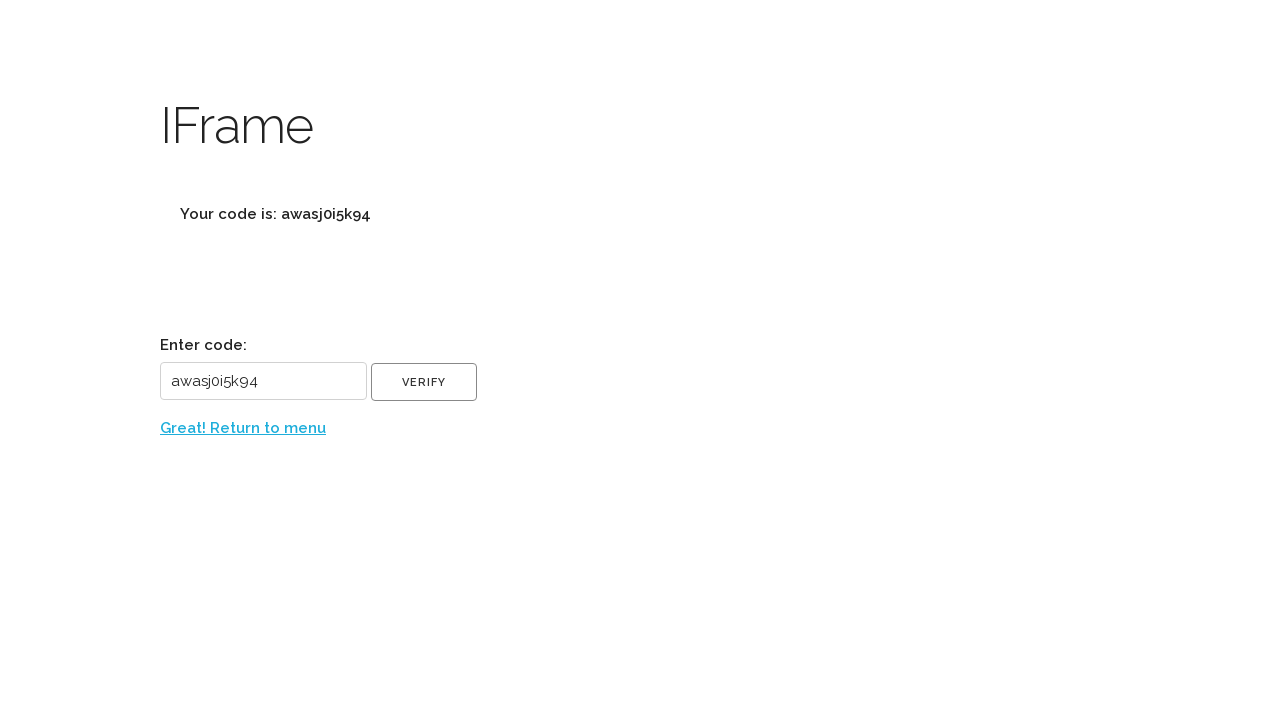

Waited for link element to appear
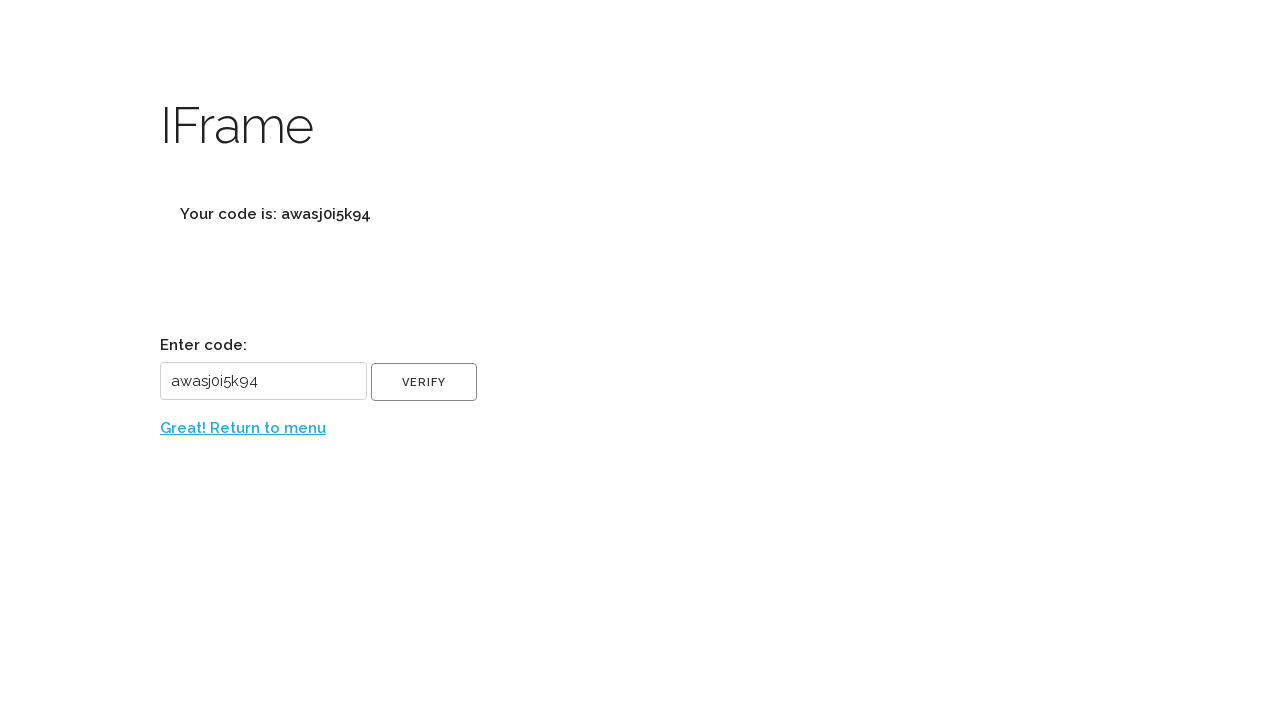

Verified success message 'Great! Return to menu' displayed
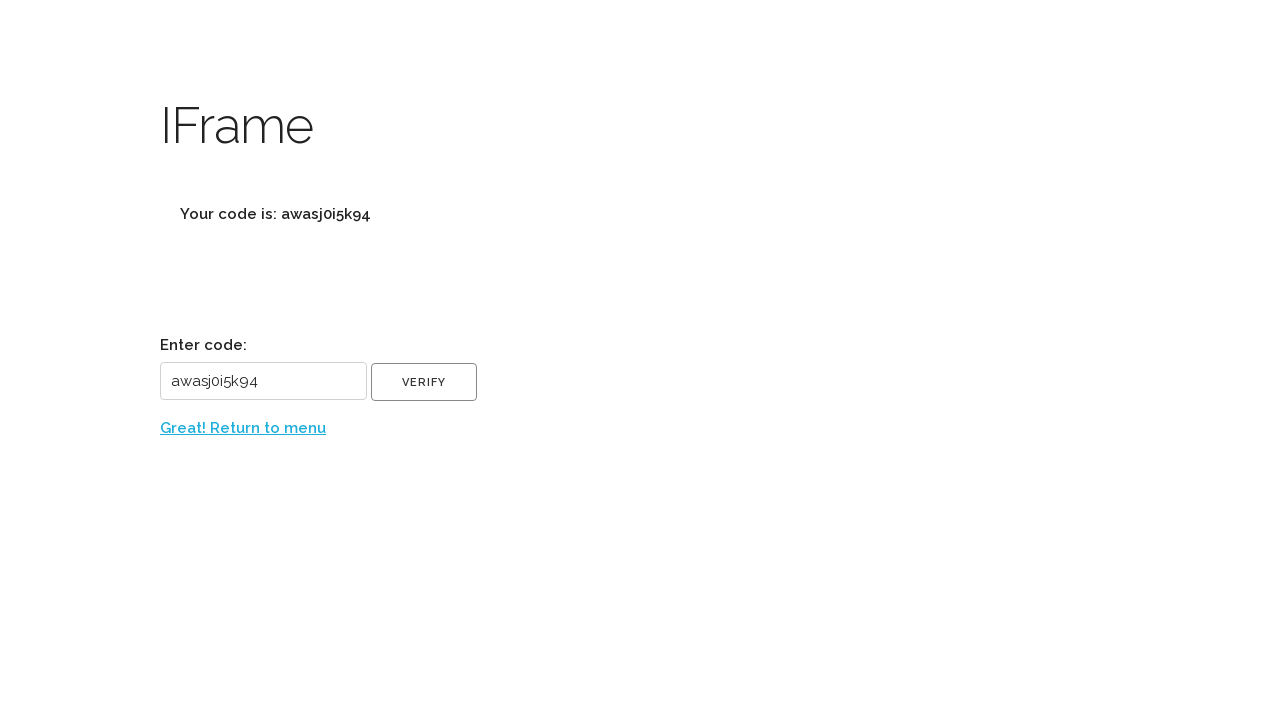

Clicked back link to return to menu at (243, 428) on xpath=//a
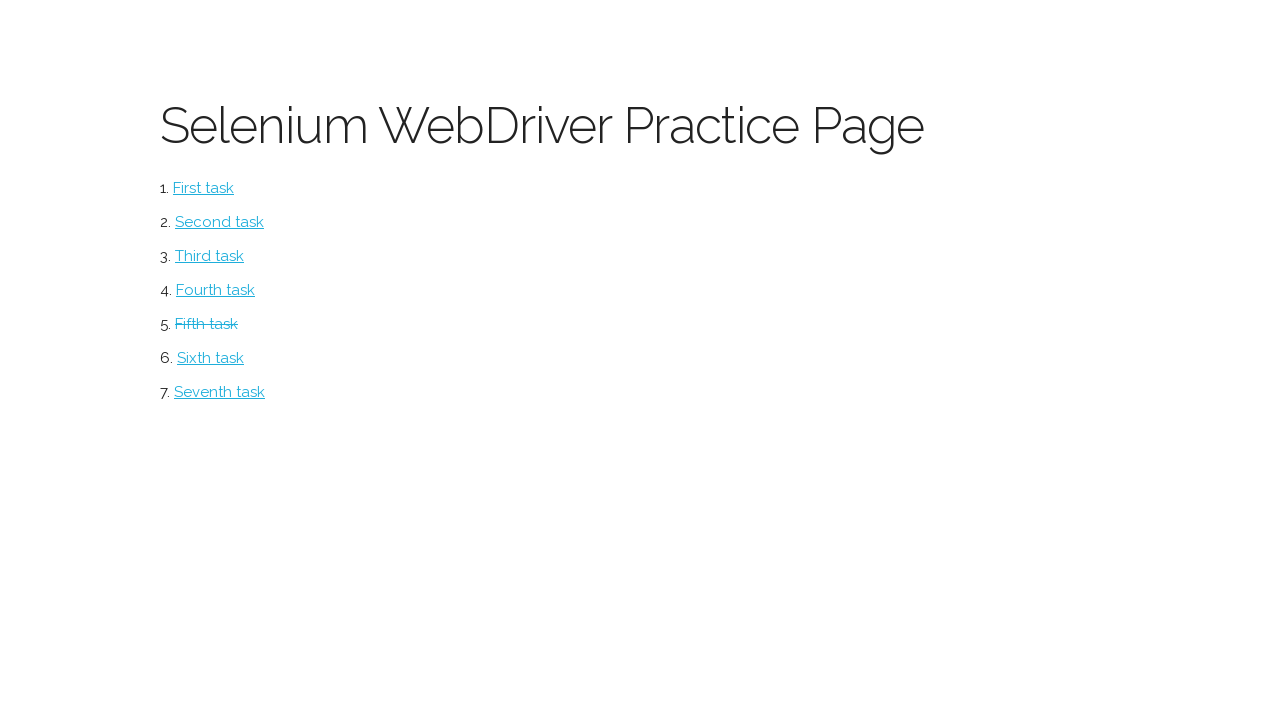

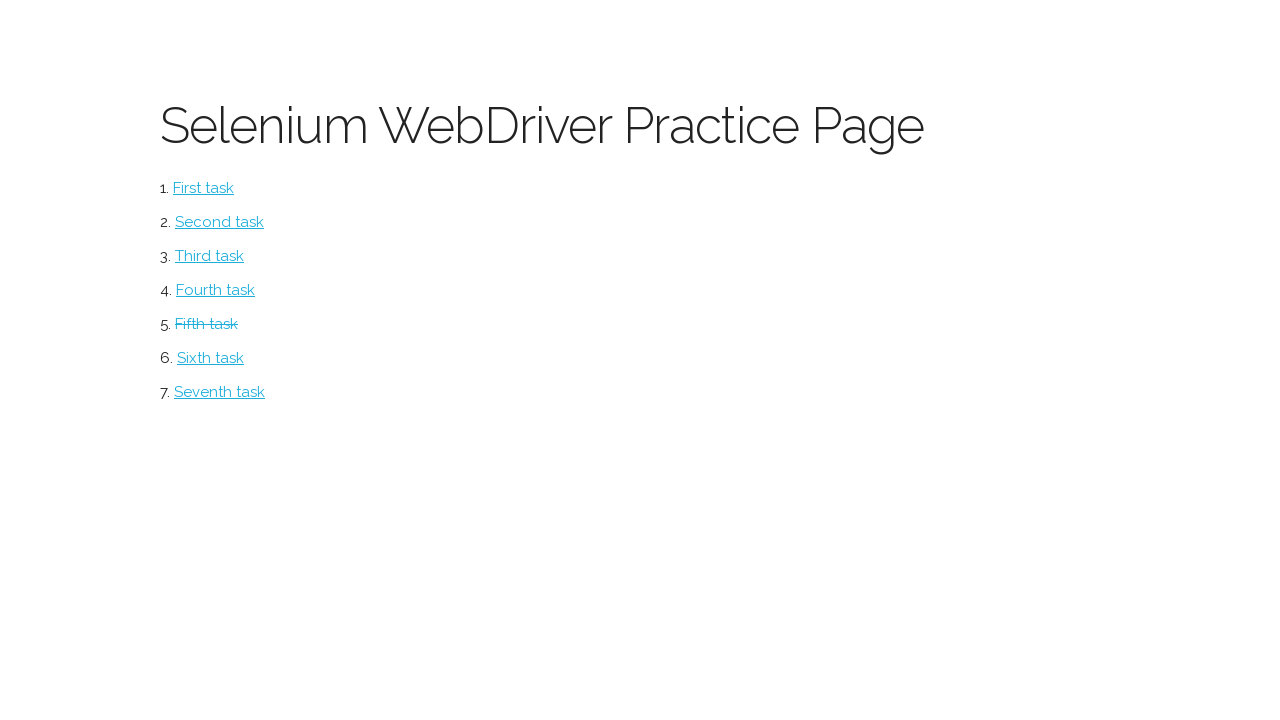